Tests dynamic dropdown selection for flight booking by selecting origin and destination stations

Starting URL: https://rahulshettyacademy.com/dropdownsPractise

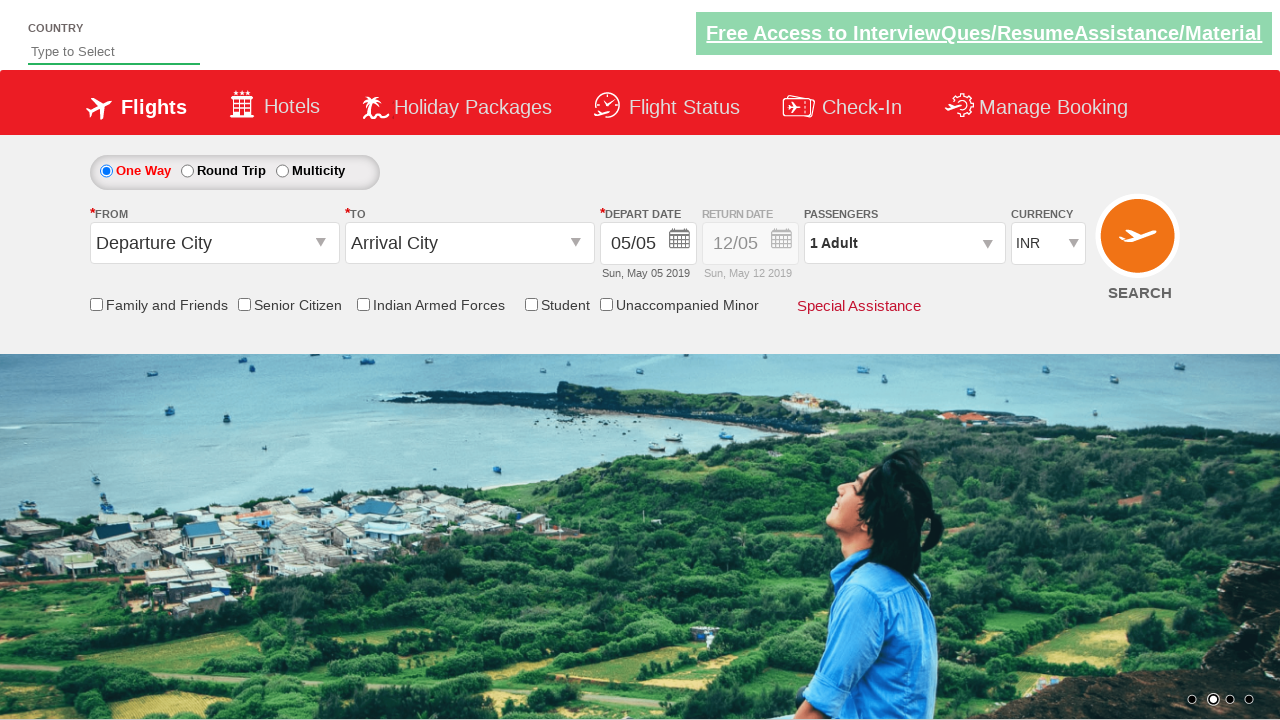

Clicked on origin station dropdown at (214, 243) on #ctl00_mainContent_ddl_originStation1_CTXT
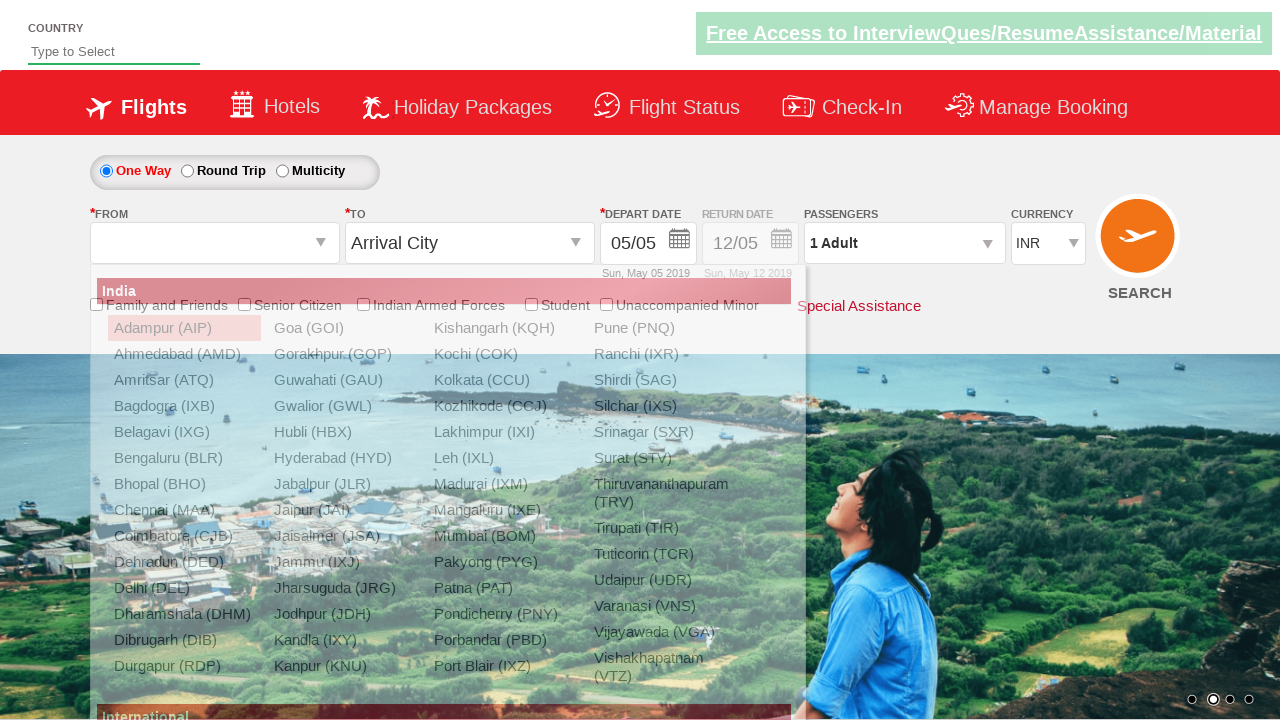

Selected Bengaluru (BLR) as origin station at (184, 458) on xpath=//a[@value='BLR']
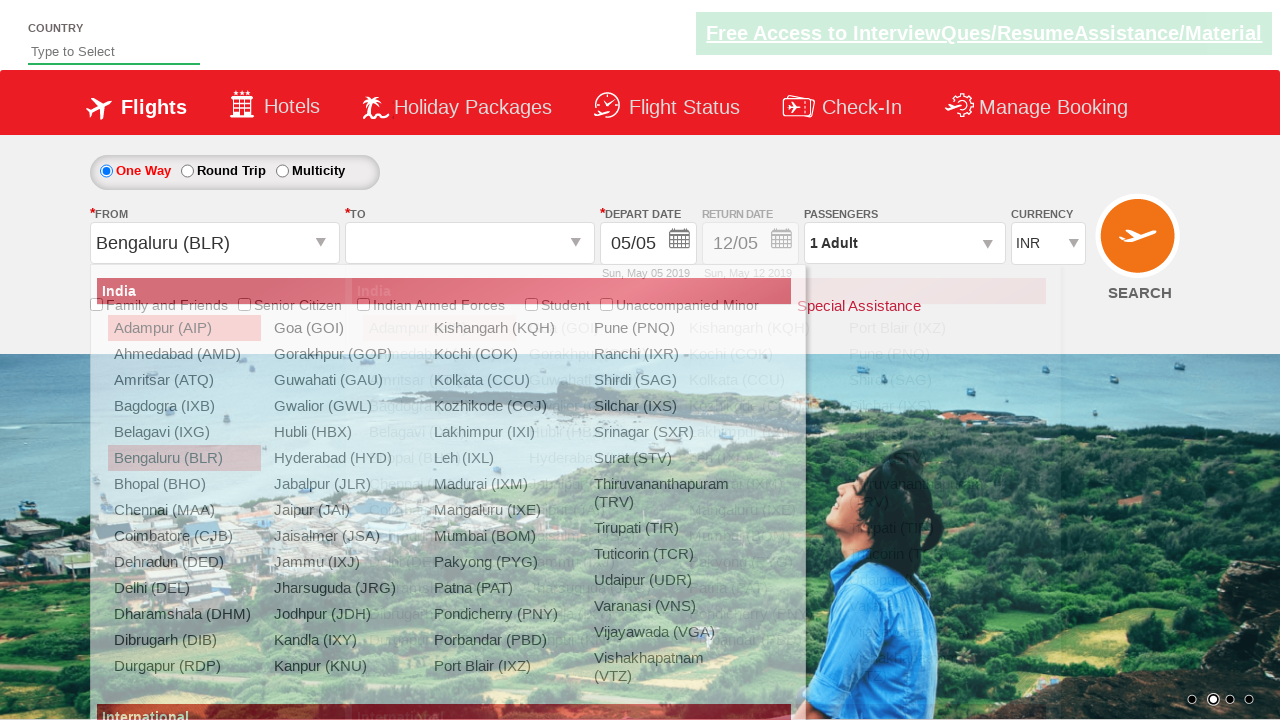

Selected Chennai (MAA) as destination station at (439, 484) on xpath=//div[@id='glsctl00_mainContent_ddl_destinationStation1_CTNR']//a[@value='
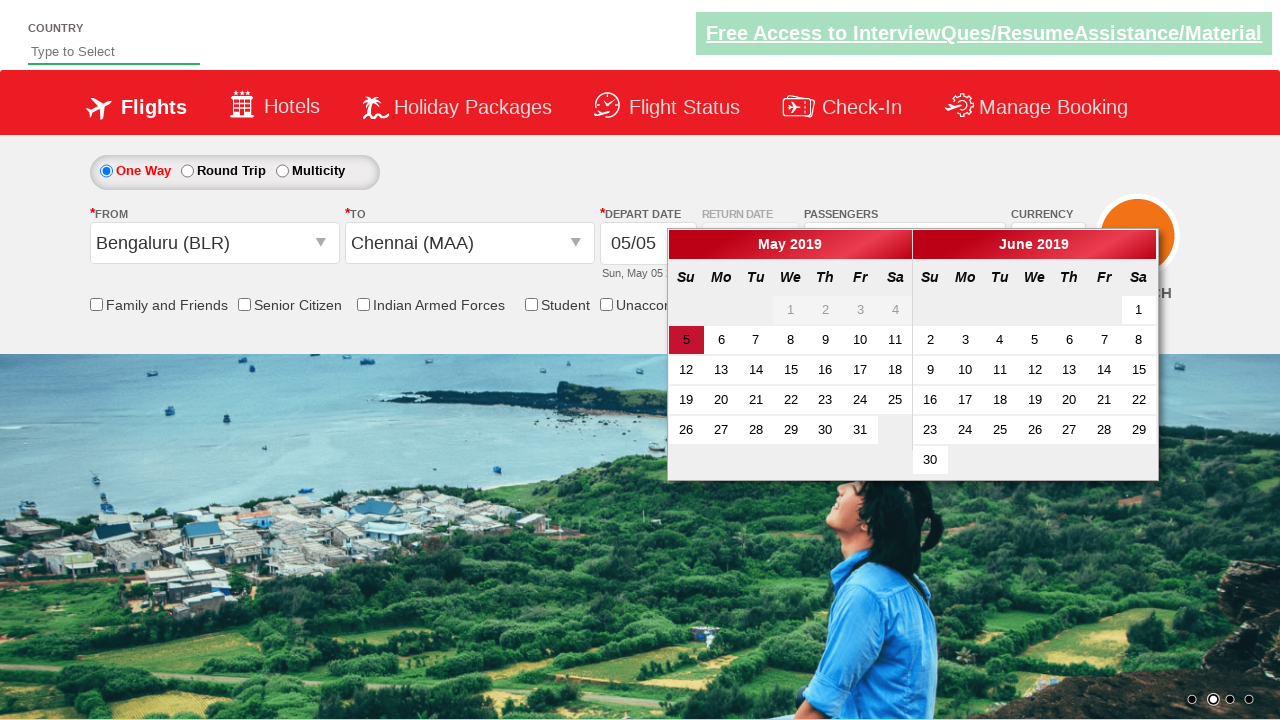

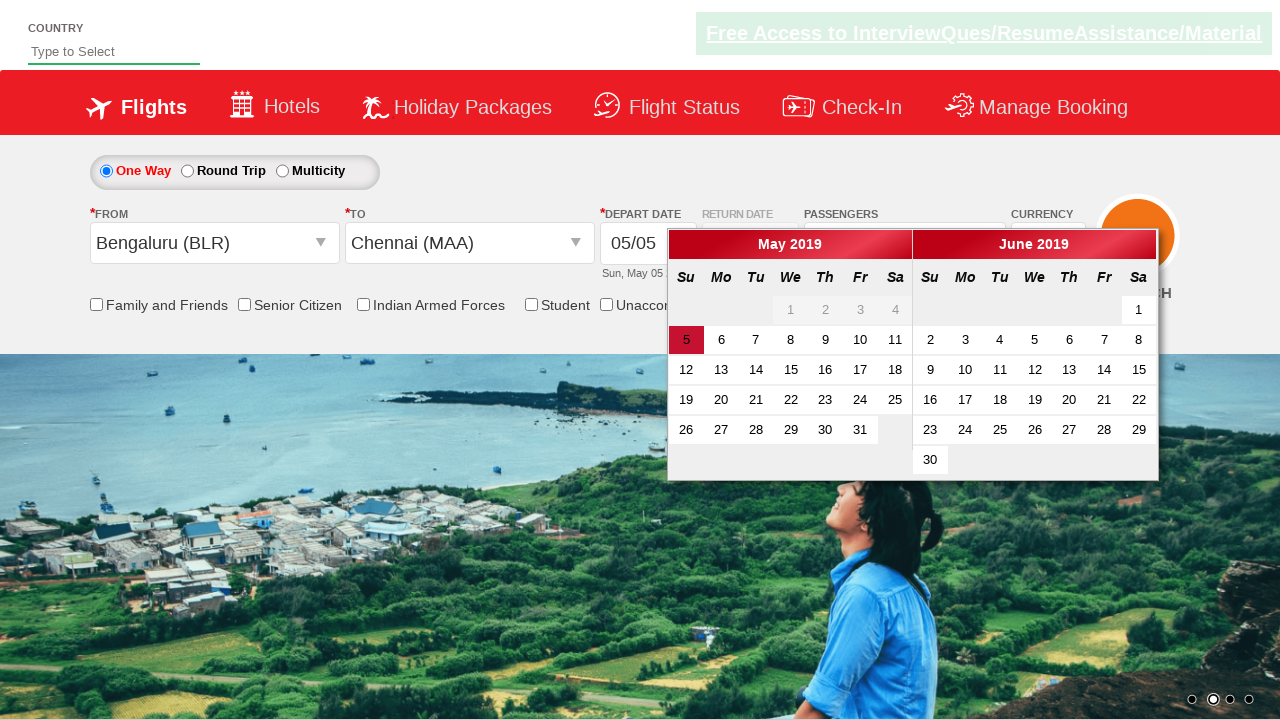